Tests opening a new browser tab by clicking a link, switching to the new window, verifying it's different from the parent, closing it, and switching back to the parent window.

Starting URL: https://rahulshettyacademy.com/AutomationPractice/

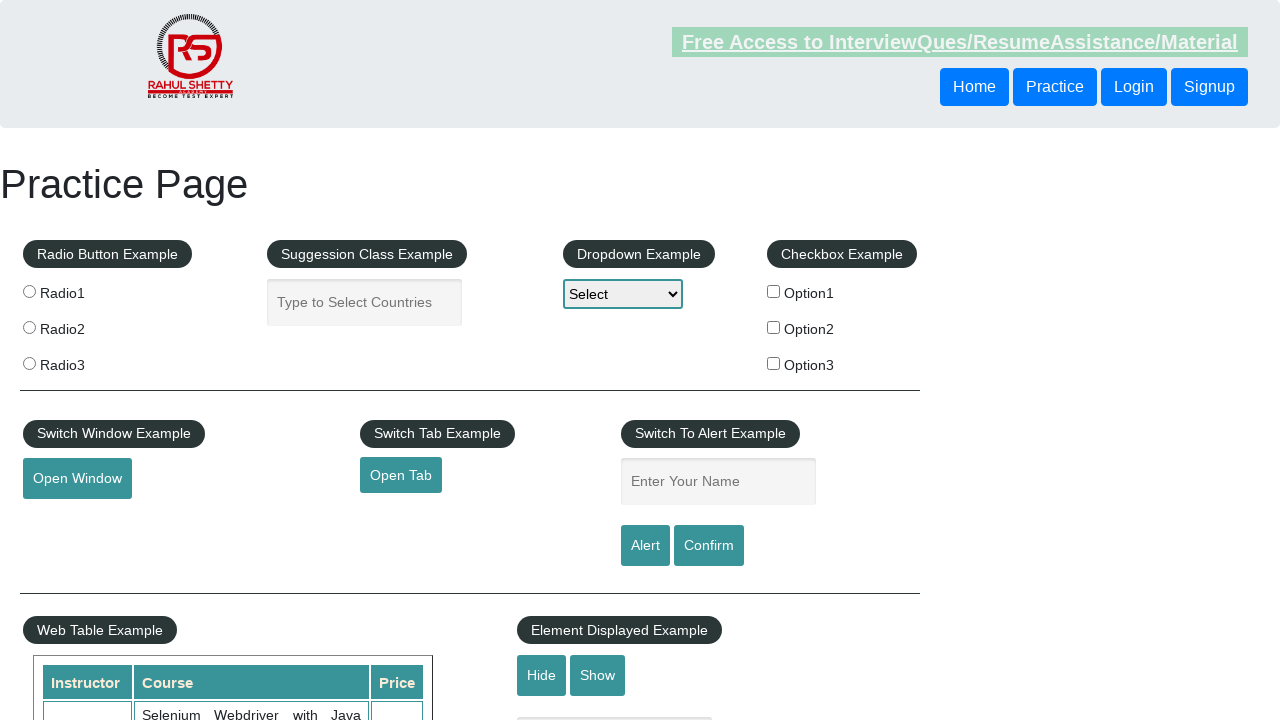

Clicked 'Open Tab' button to open a new tab at (401, 475) on #opentab
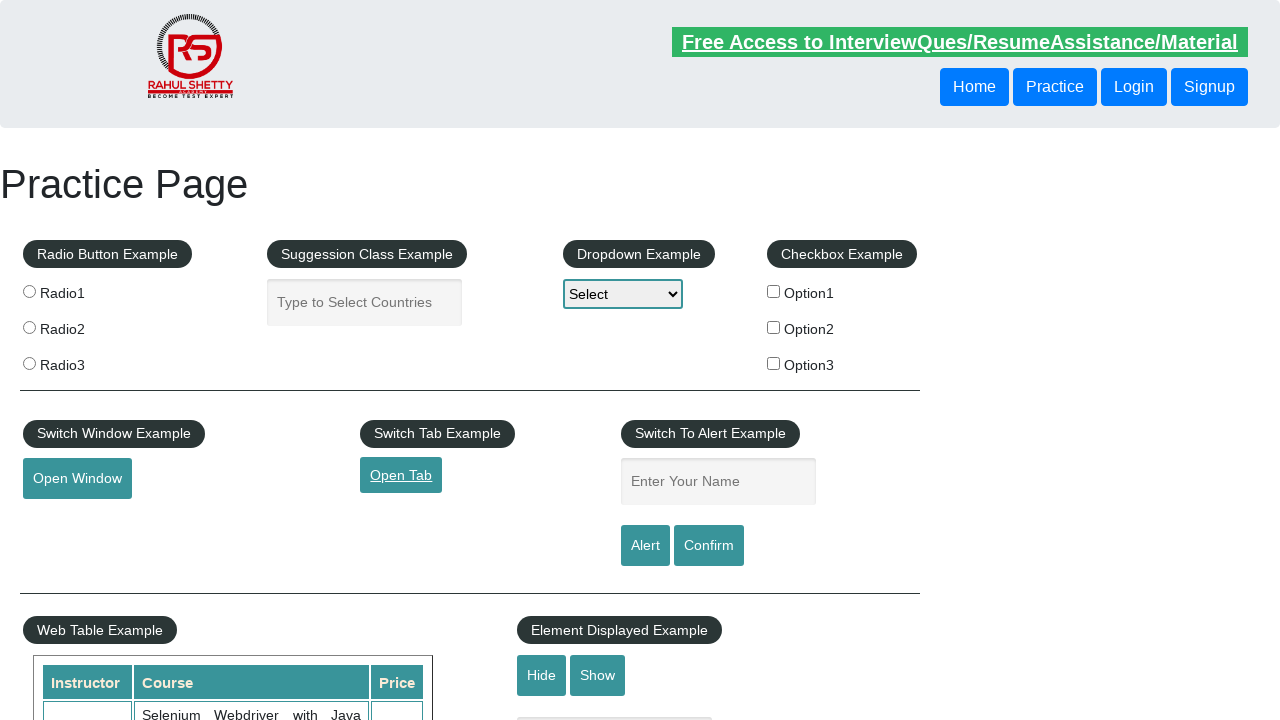

New page object retrieved from expect_page context
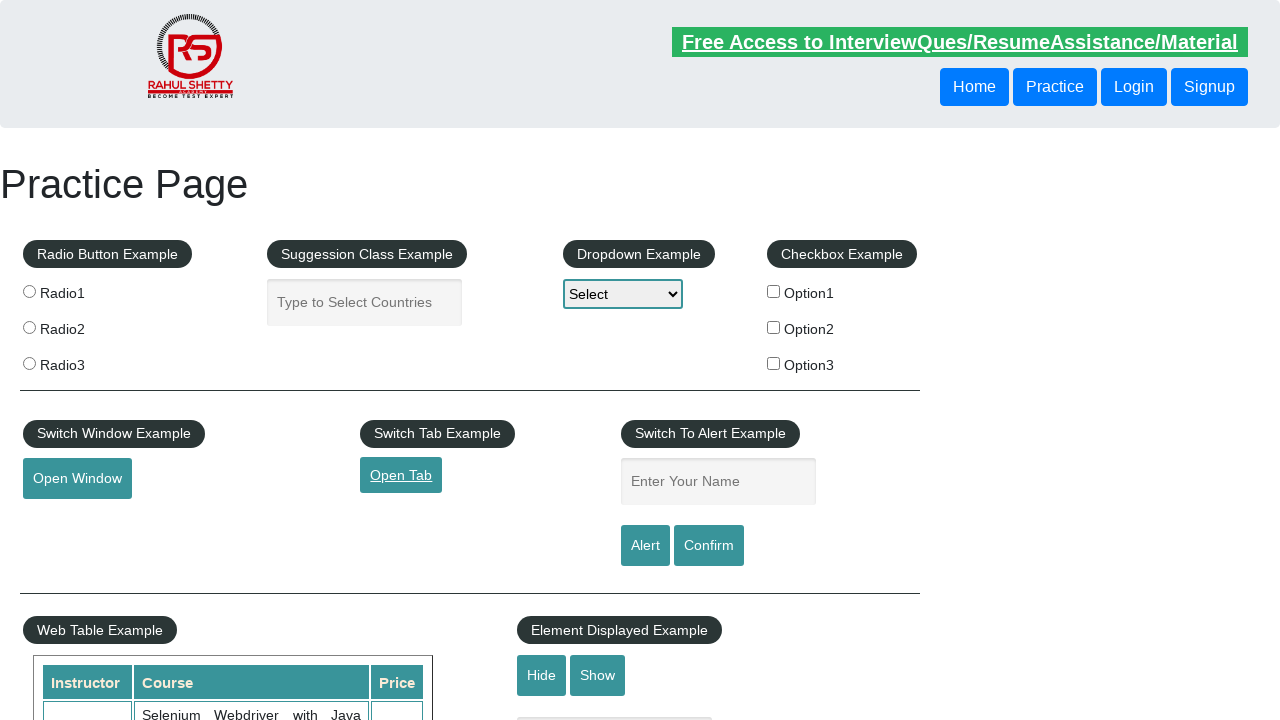

New page loaded successfully
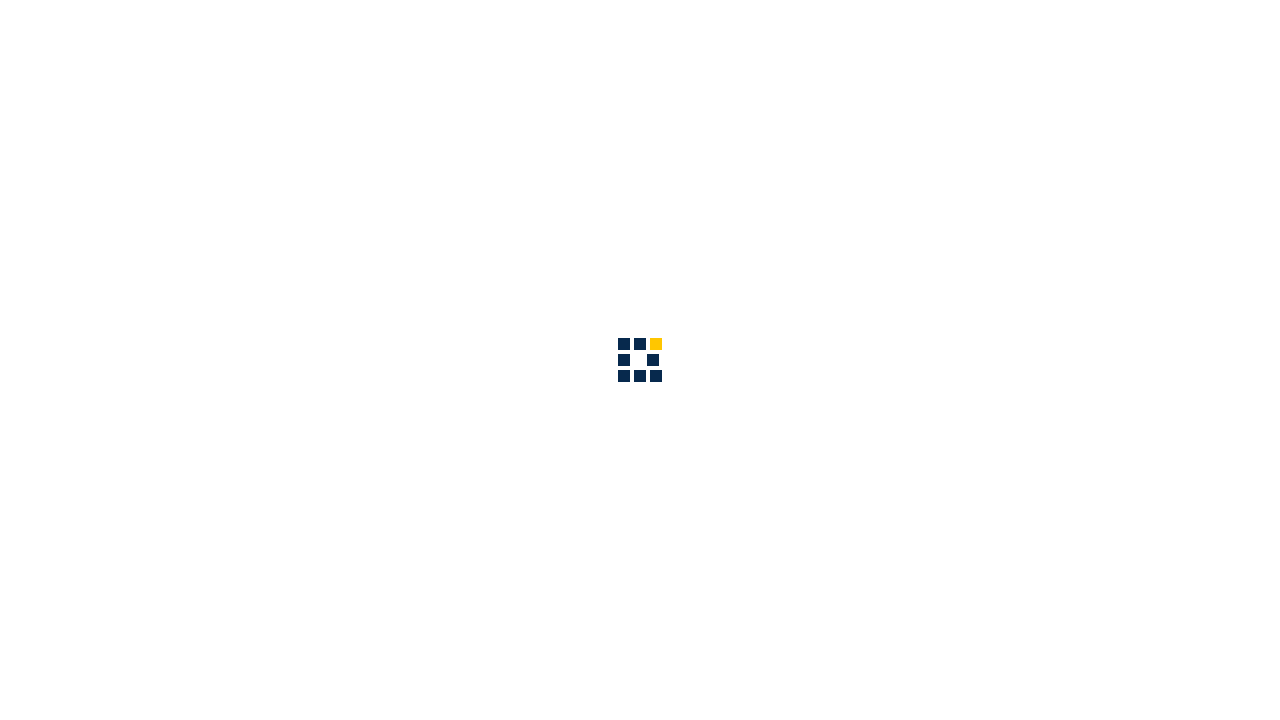

Retrieved parent page title
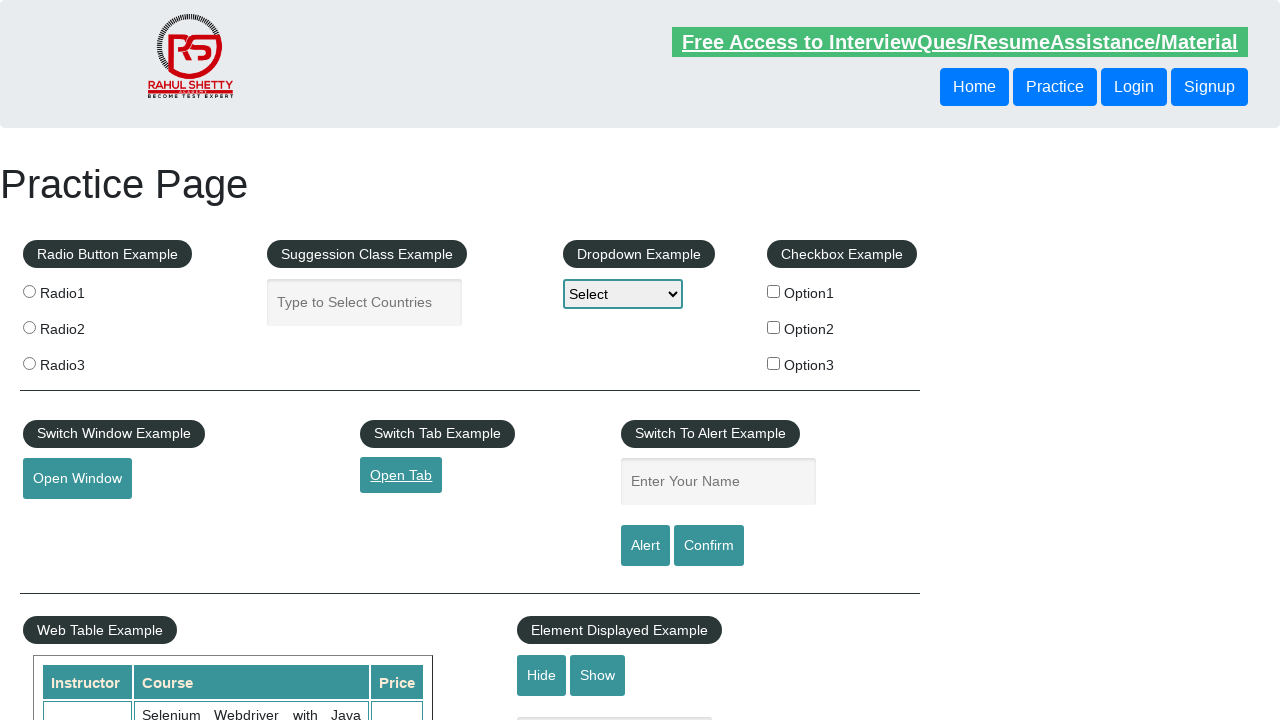

Retrieved new page title
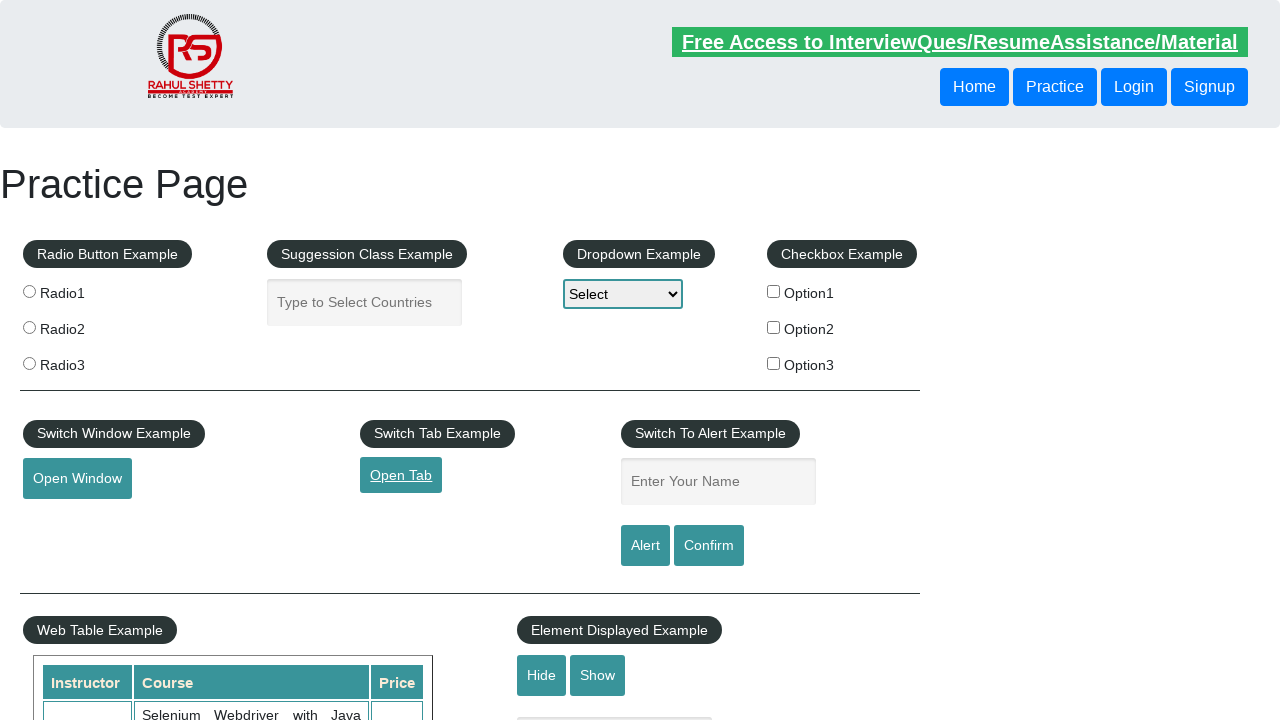

Verified new page title differs from parent page title
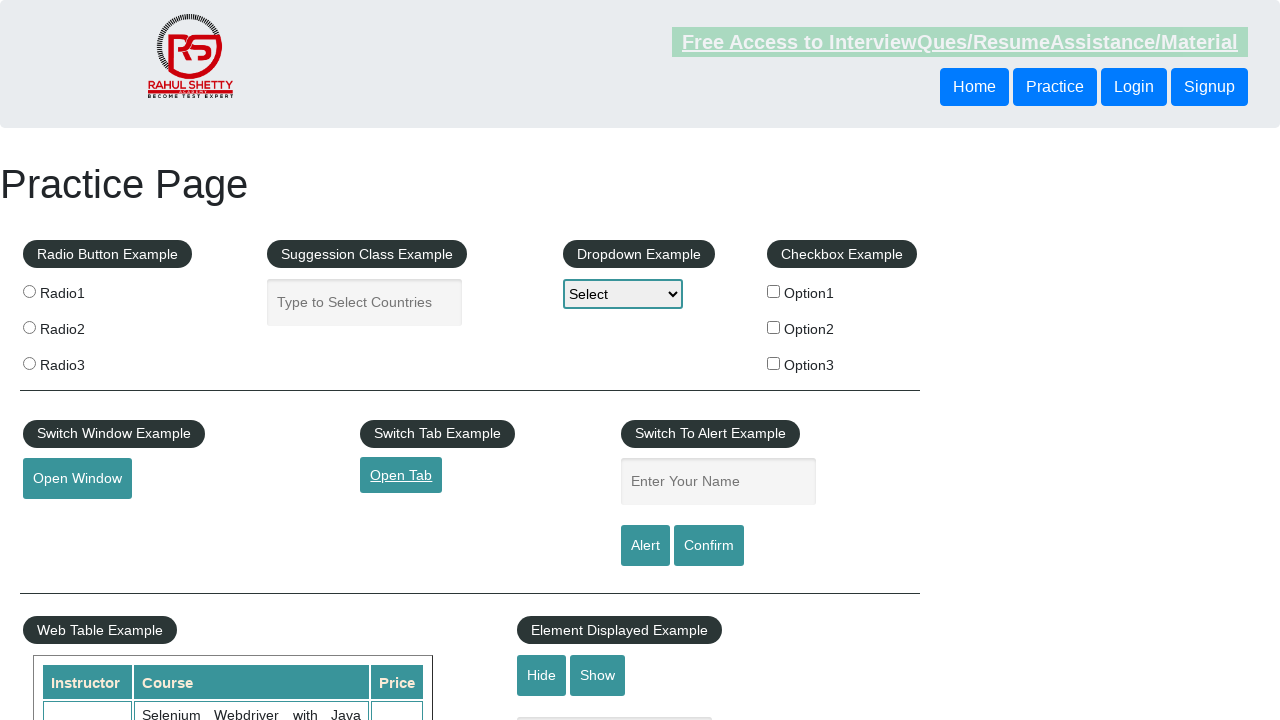

Closed the new tab
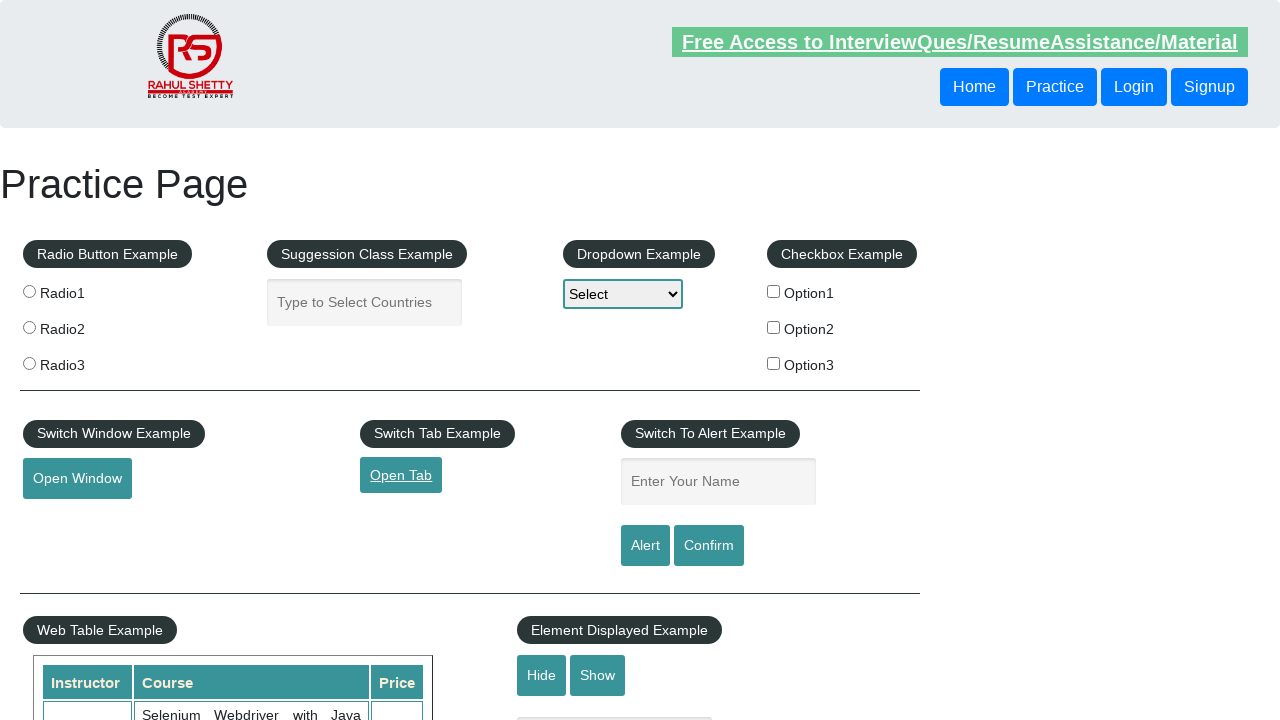

Verified return to parent page by confirming title matches
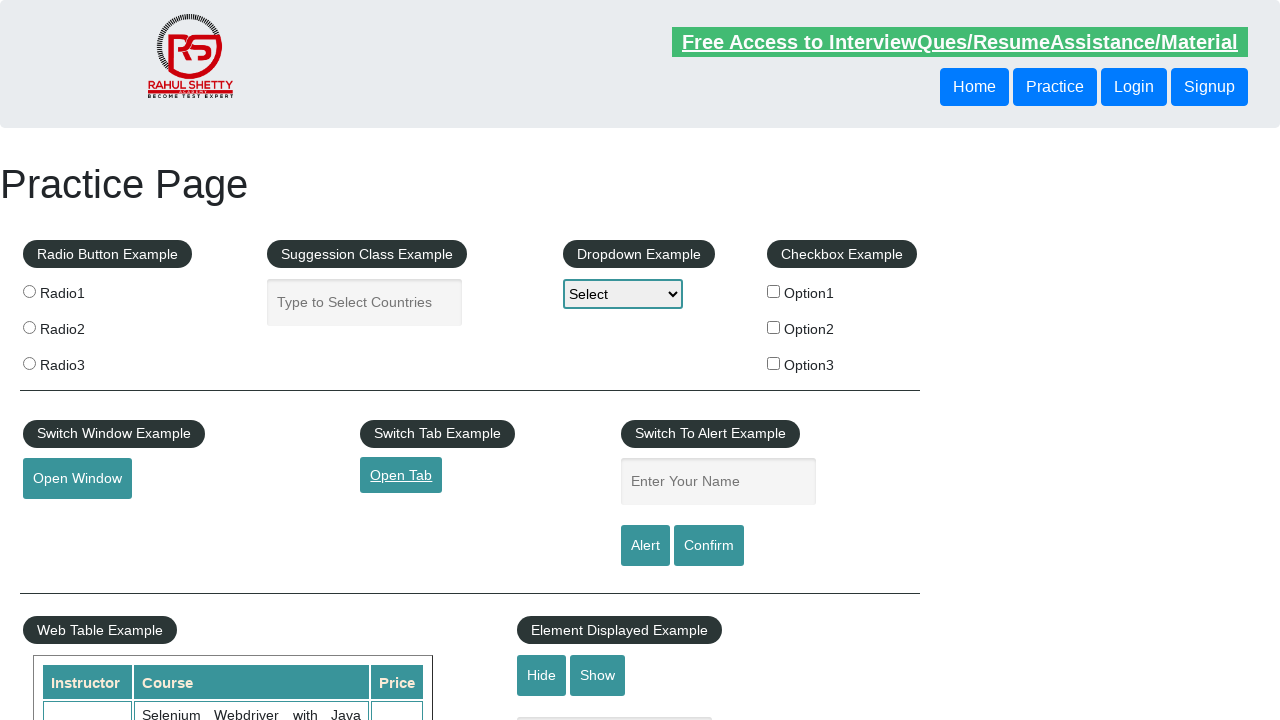

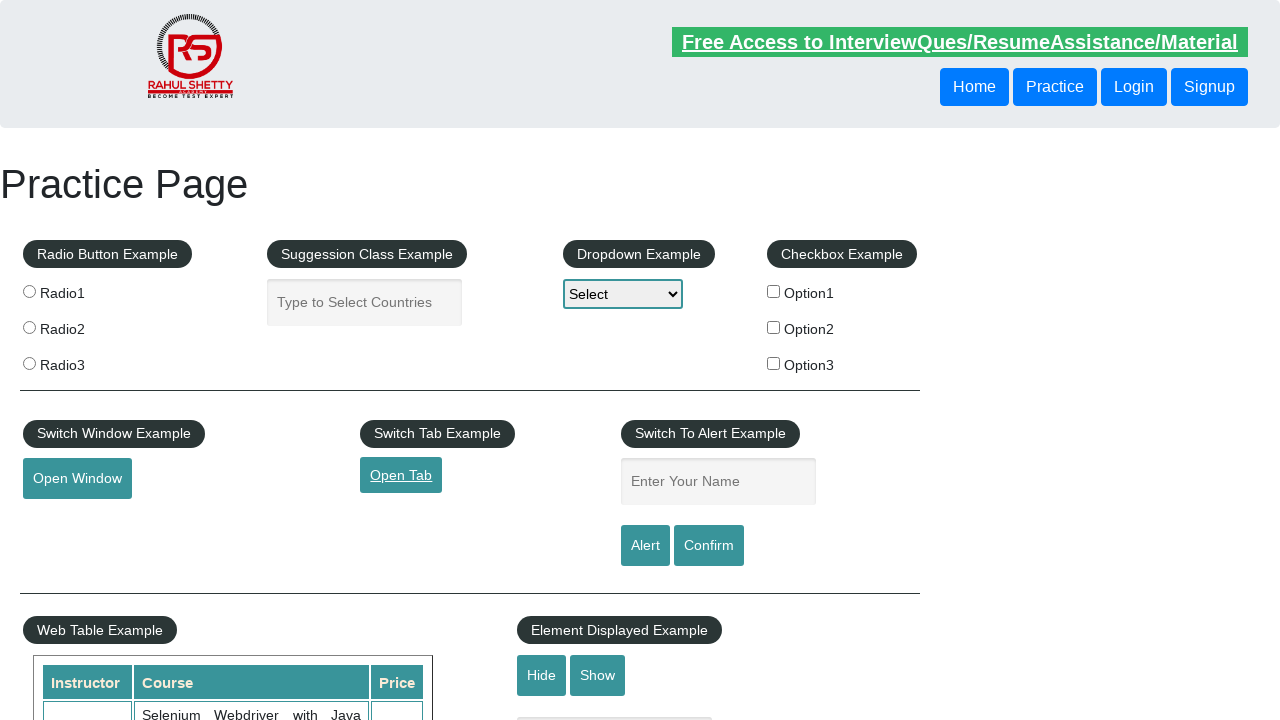